Tests adding and removing elements dynamically by clicking Add Element button and then Delete button

Starting URL: https://the-internet.herokuapp.com/add_remove_elements/

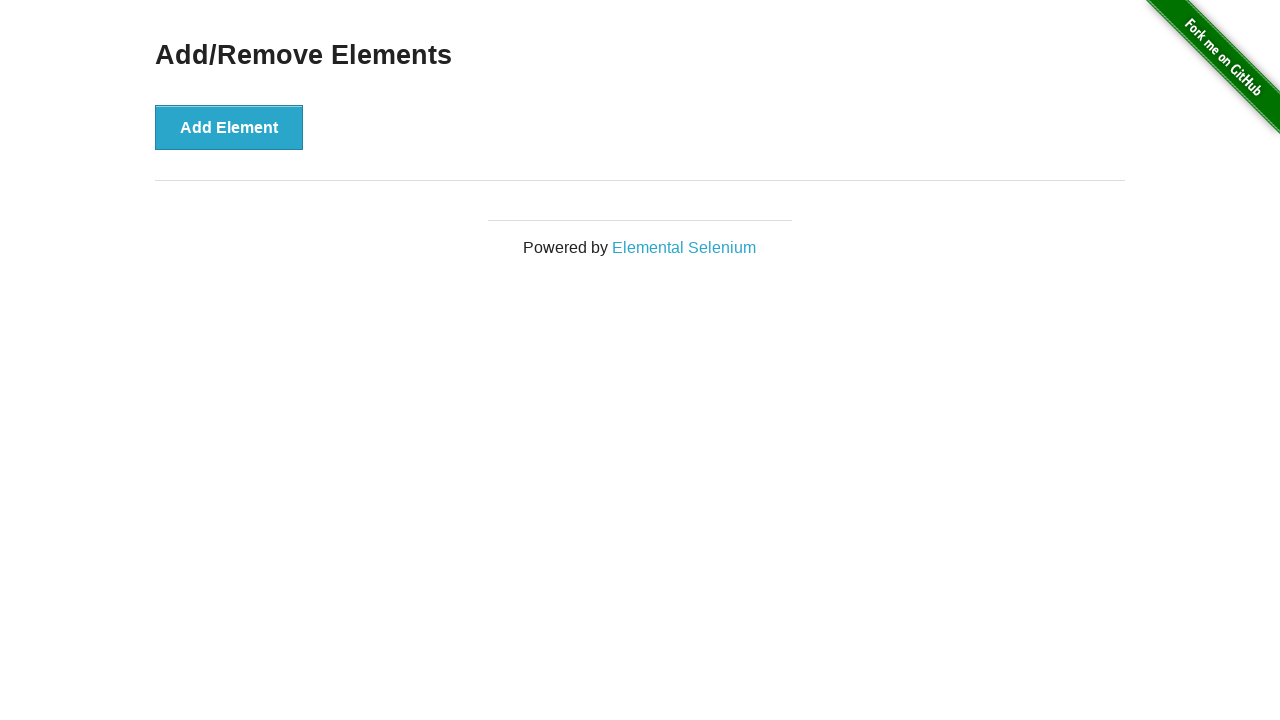

Clicked Add Element button to create a new element at (229, 127) on xpath=//button[text()="Add Element"]
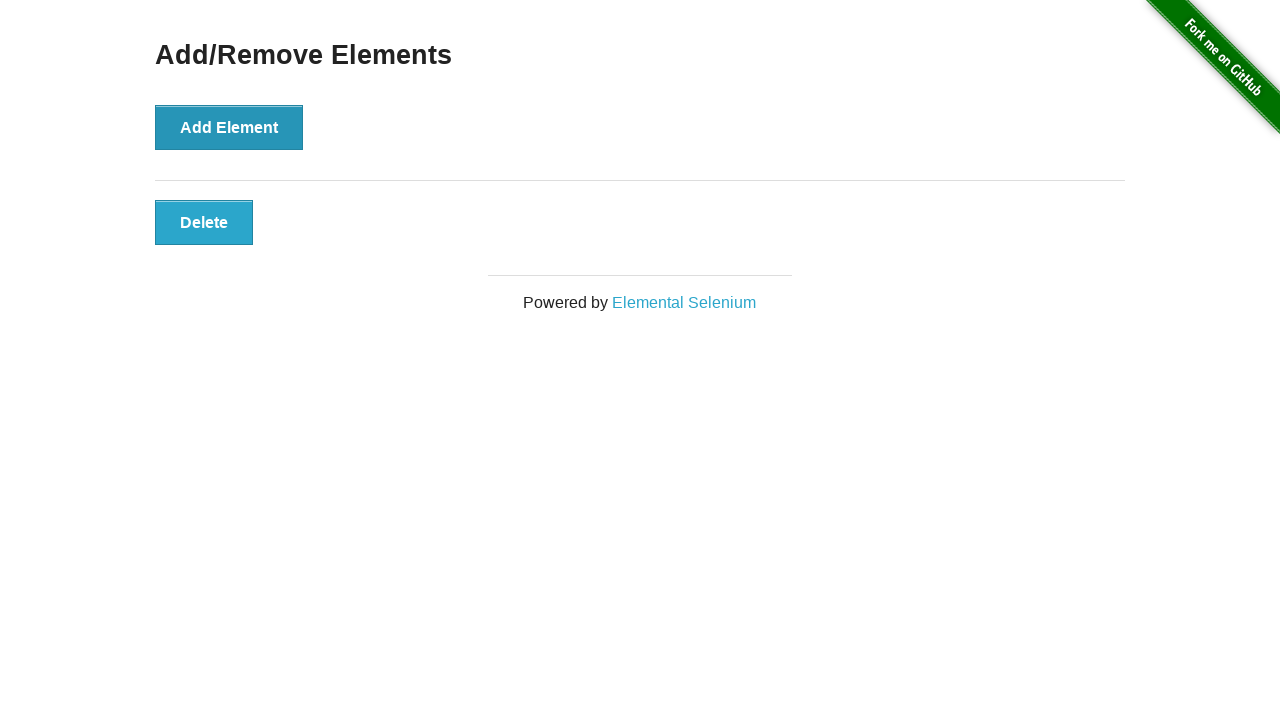

Delete button appeared after adding element
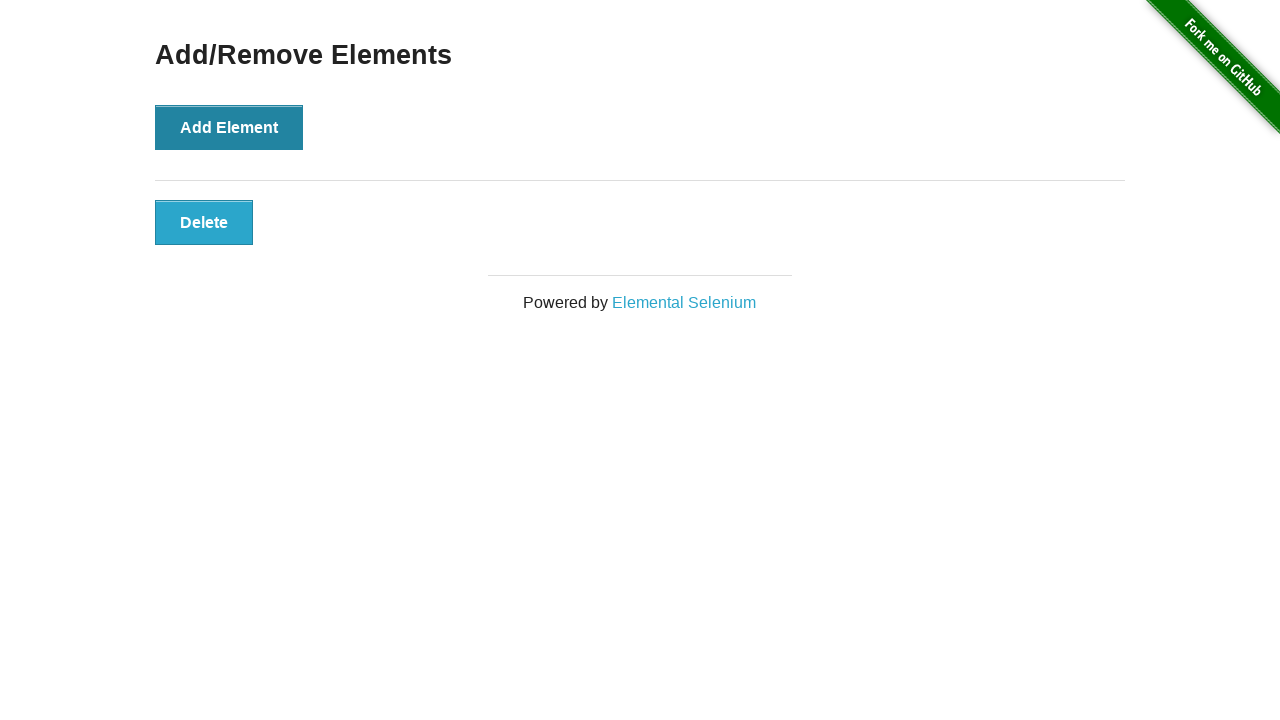

Clicked Delete button to remove the element at (204, 222) on xpath=//button[text()="Delete"]
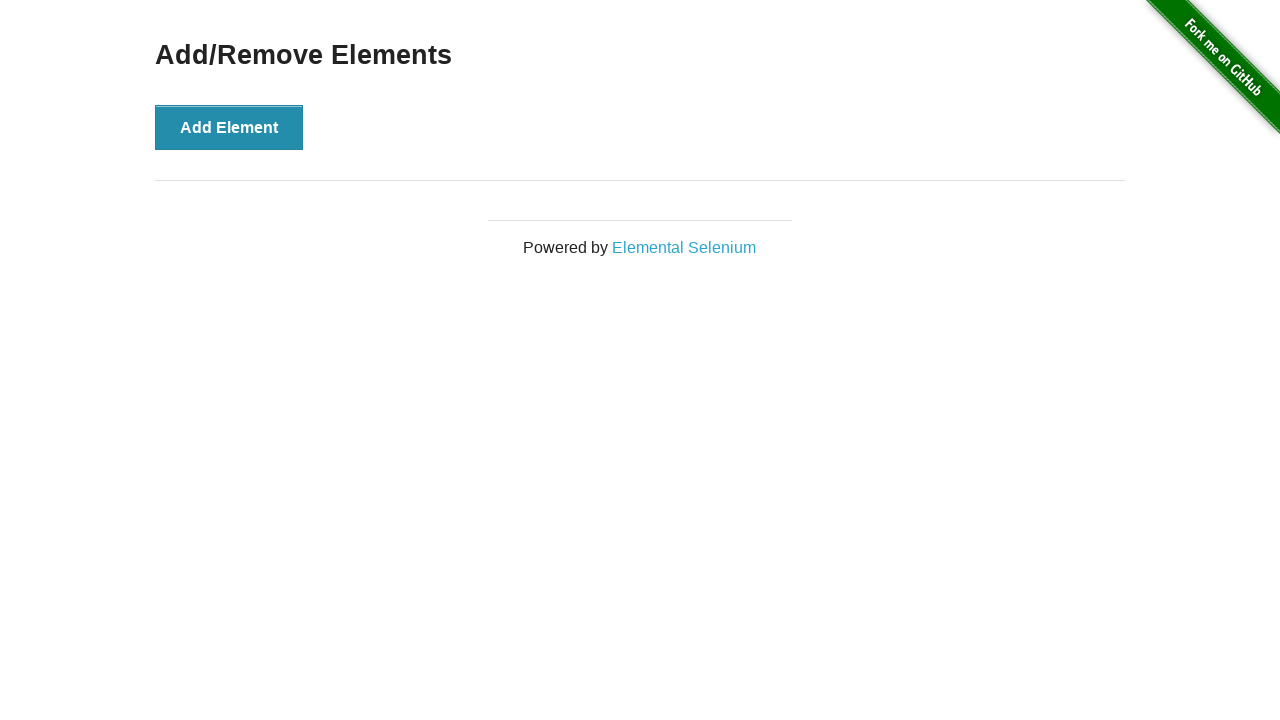

Verified Delete button is no longer visible after deletion
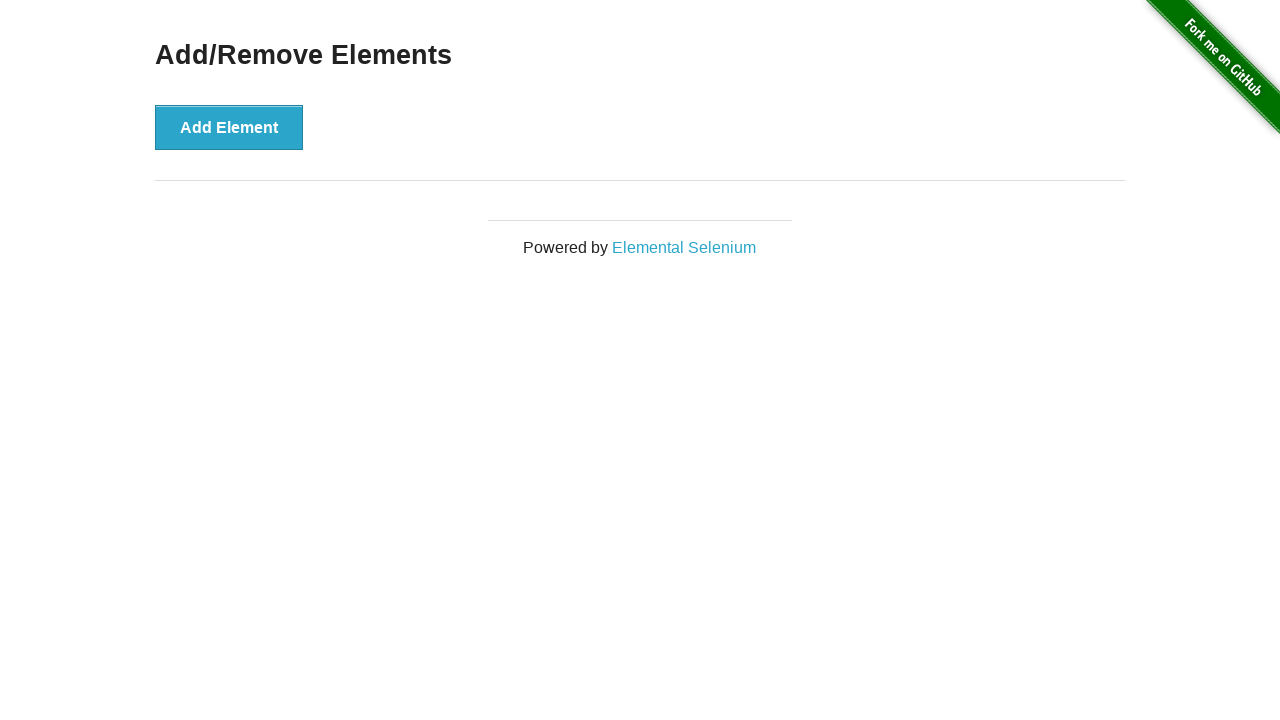

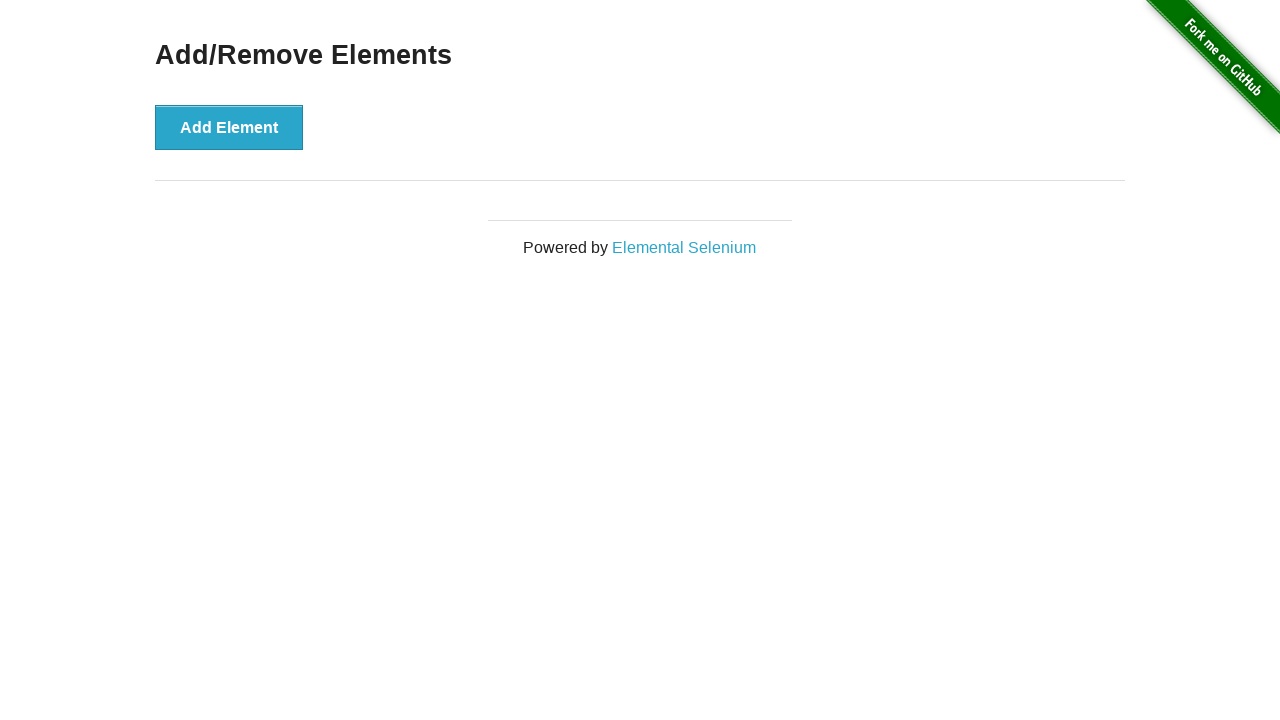